Tests mouse interaction functionality by performing a double-click on a button and then a context click (right-click) on the page

Starting URL: https://demoqa.com/buttons

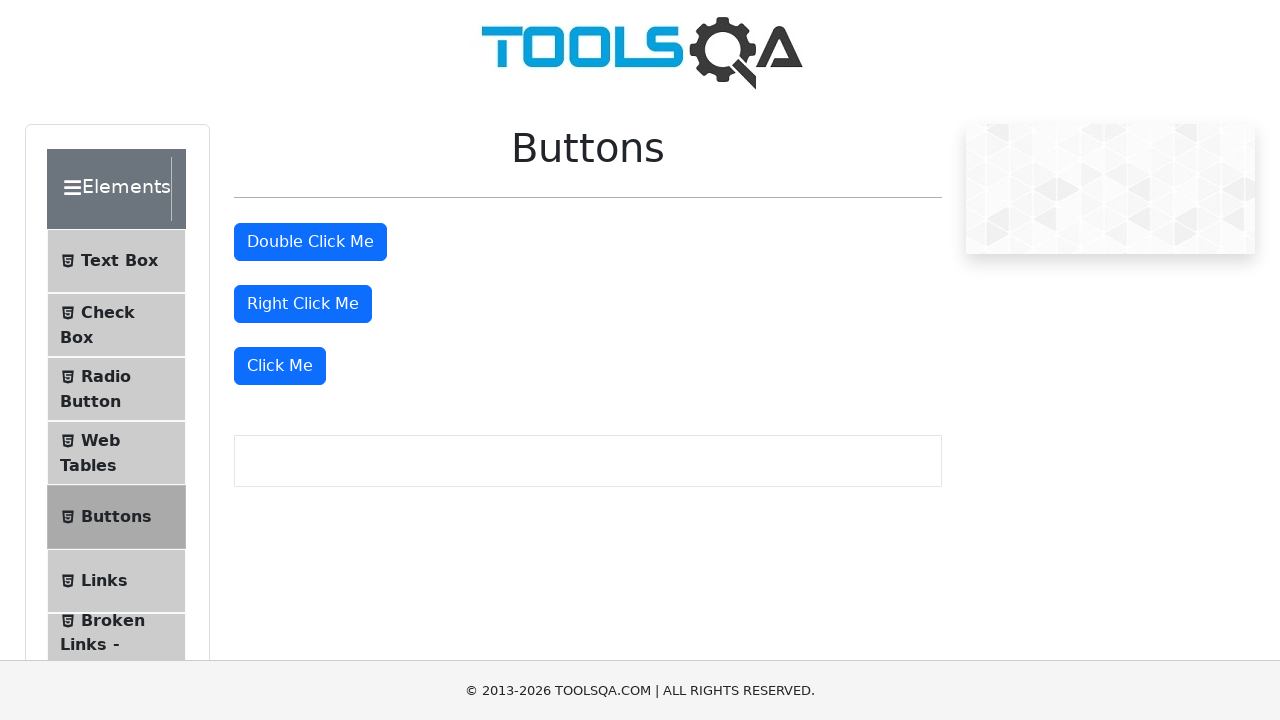

Double-clicked the double click button at (310, 242) on #doubleClickBtn
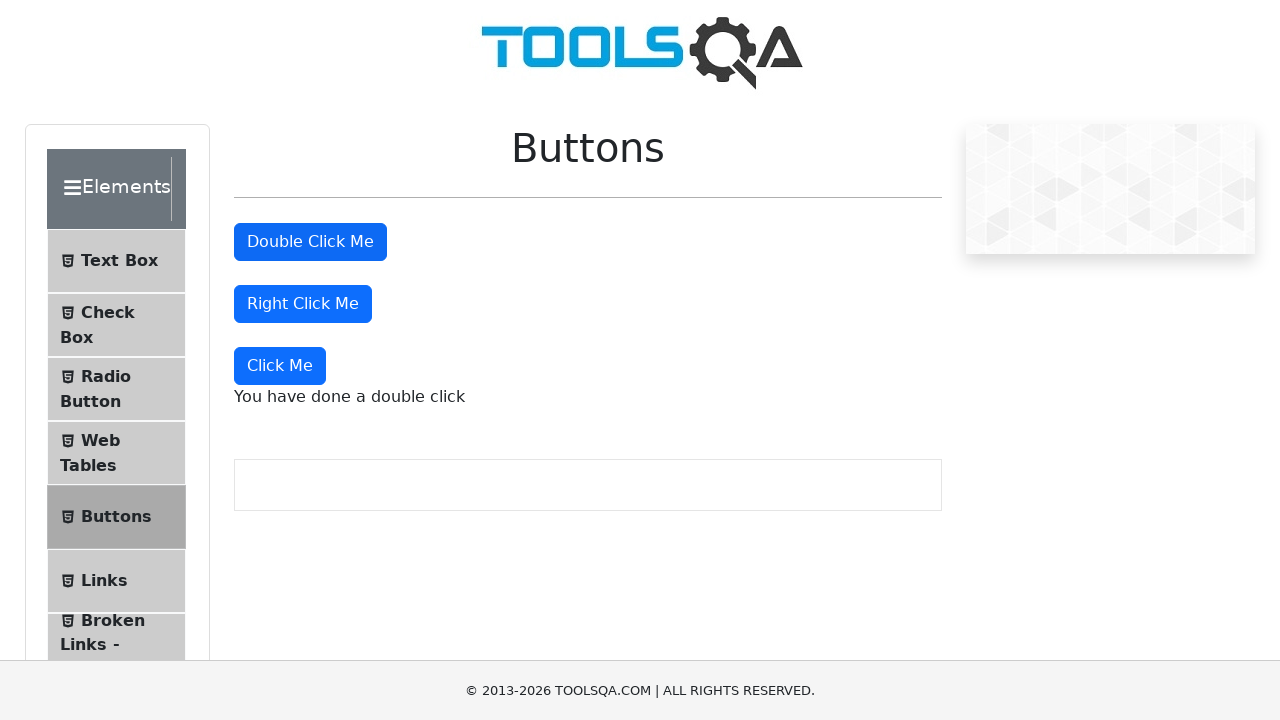

Right-clicked (context click) on the double click button at (310, 242) on #doubleClickBtn
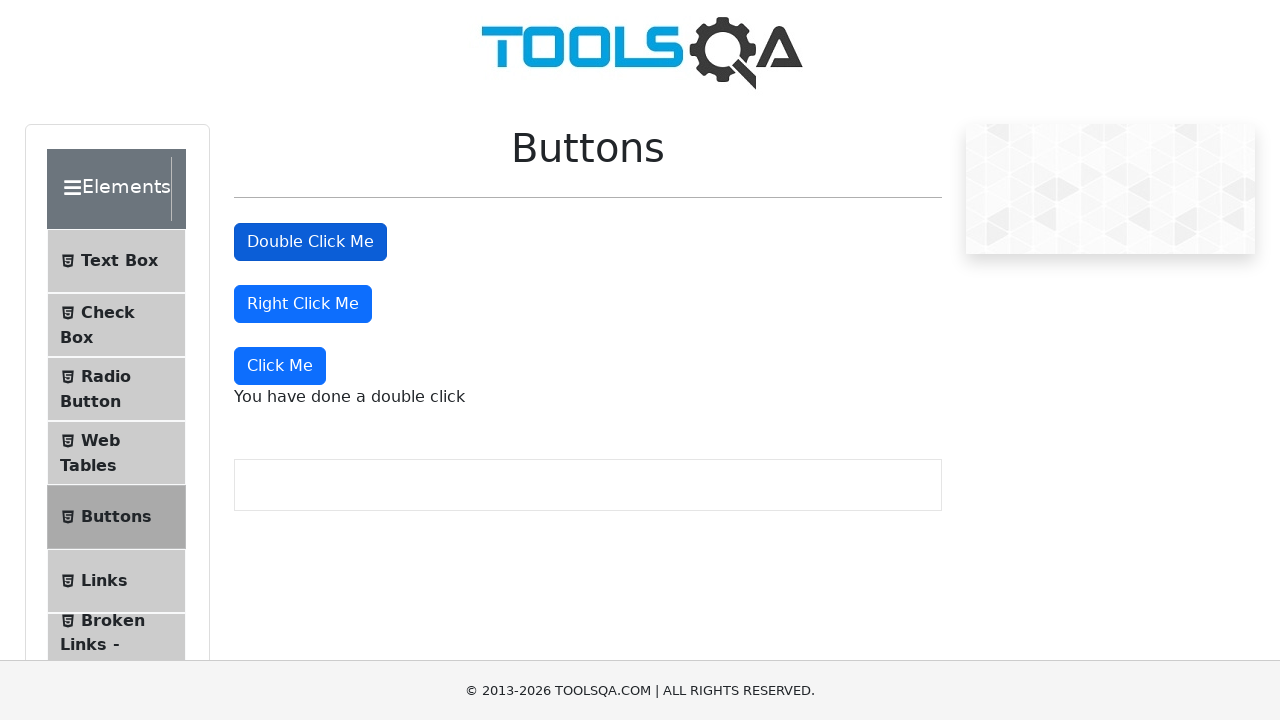

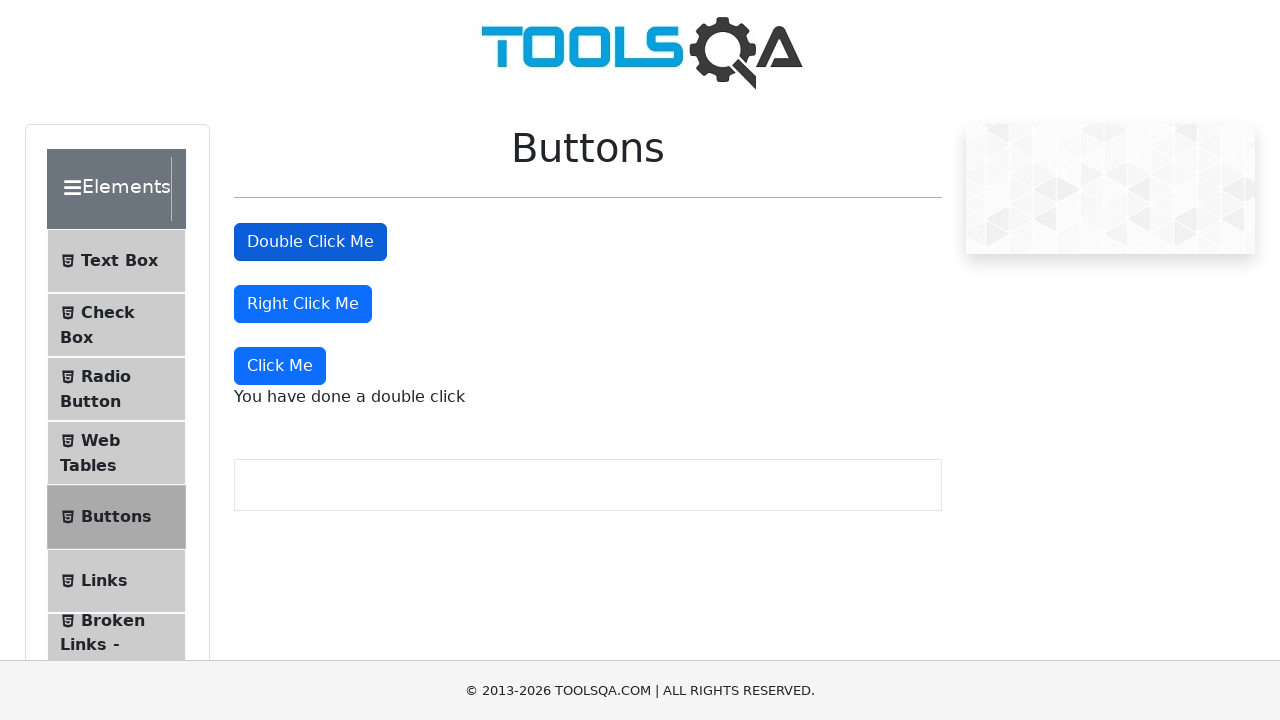